Tests form interaction by clicking on a radio button with value 'robots' and then clicking a checkbox with ID 'robotCheckbox'

Starting URL: https://suninjuly.github.io/math.html

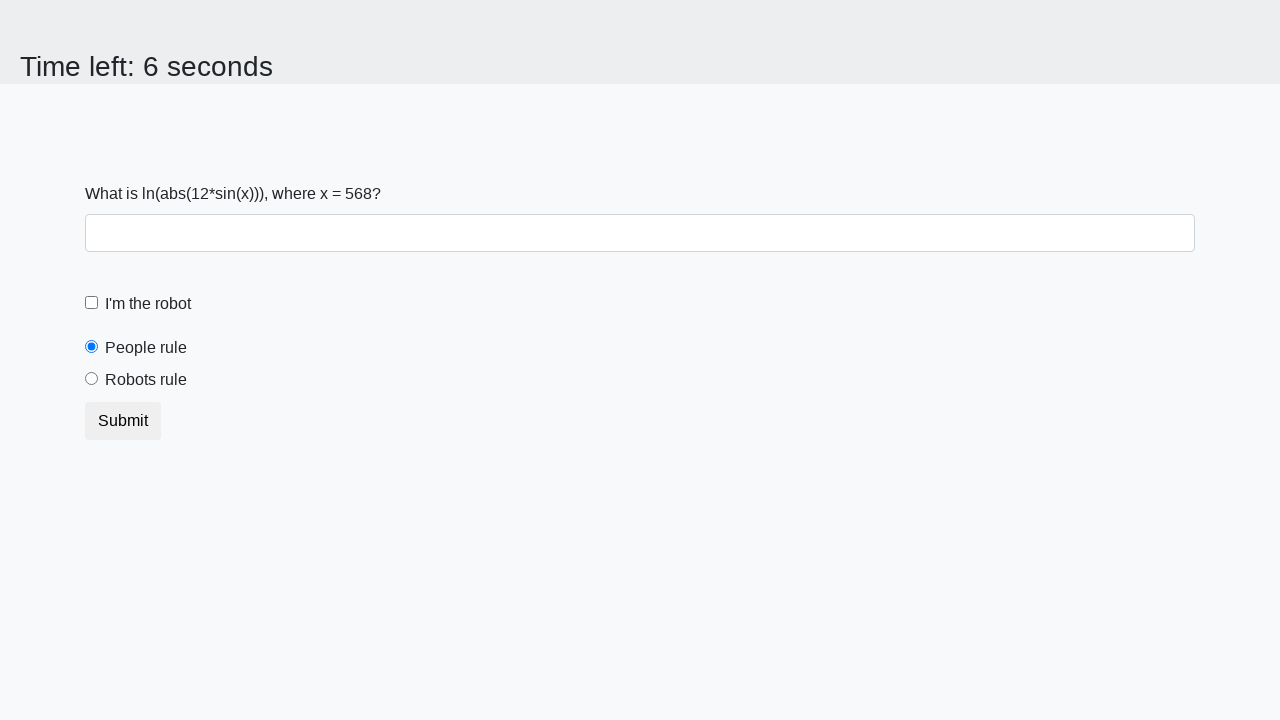

Clicked radio button with value 'robots' at (92, 379) on [value='robots']
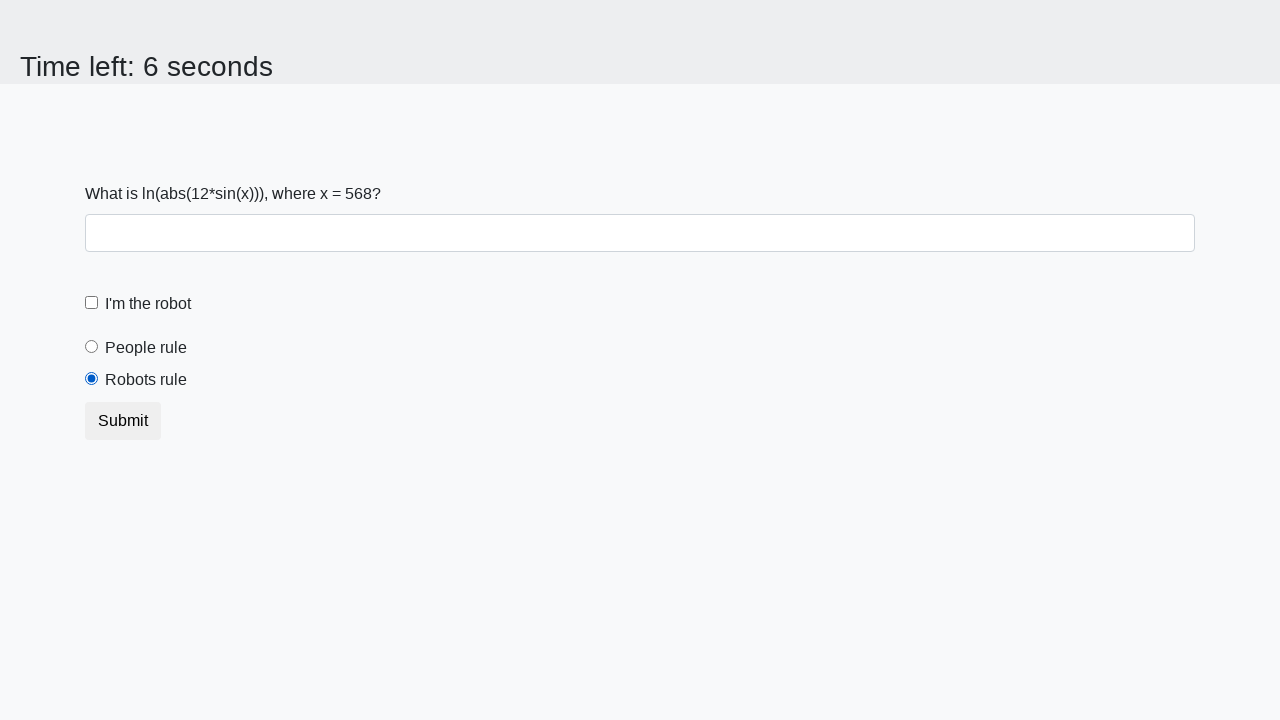

Clicked checkbox with ID 'robotCheckbox' at (92, 303) on #robotCheckbox
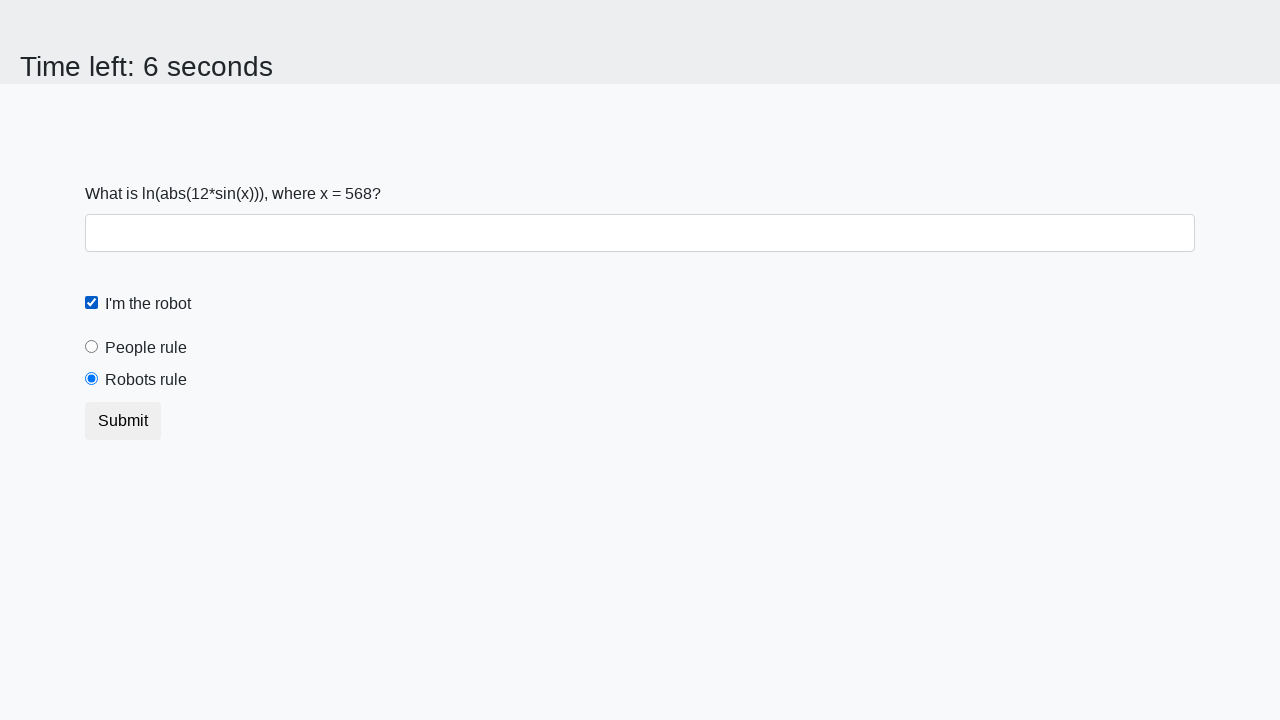

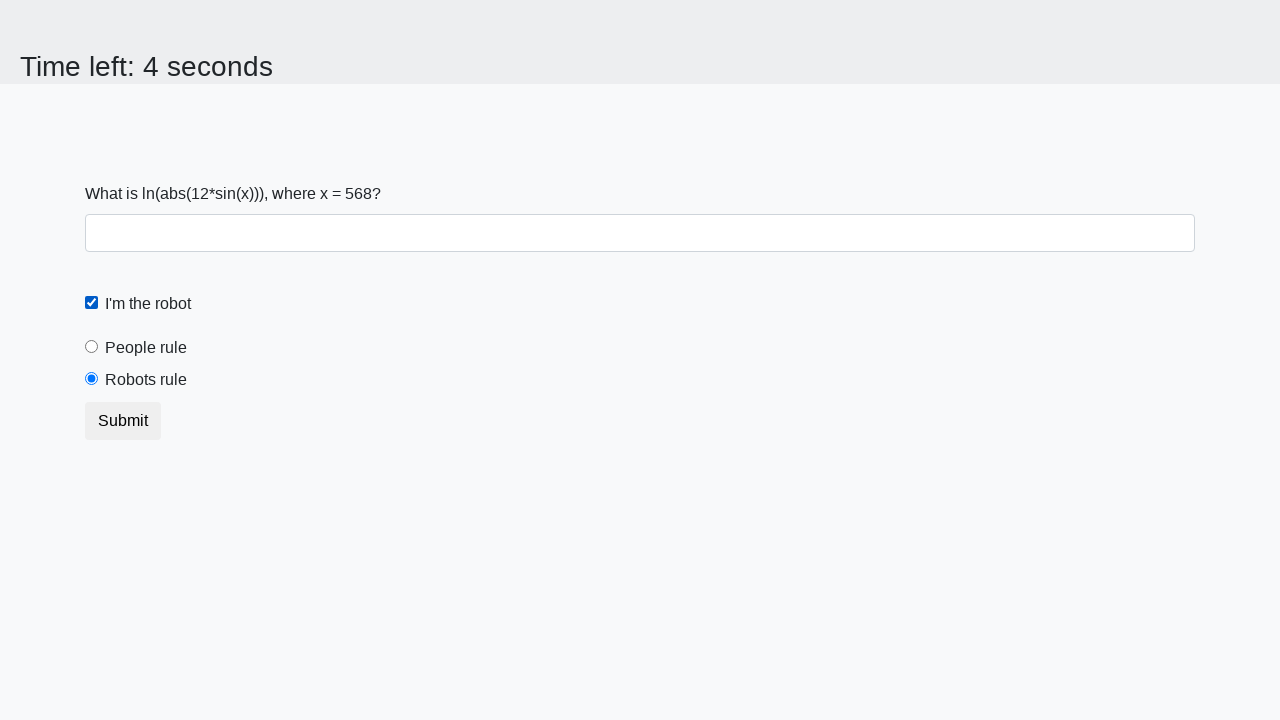